Tests drag and drop functionality by dragging column A element and dropping it onto column B element

Starting URL: https://practice.expandtesting.com/drag-and-drop

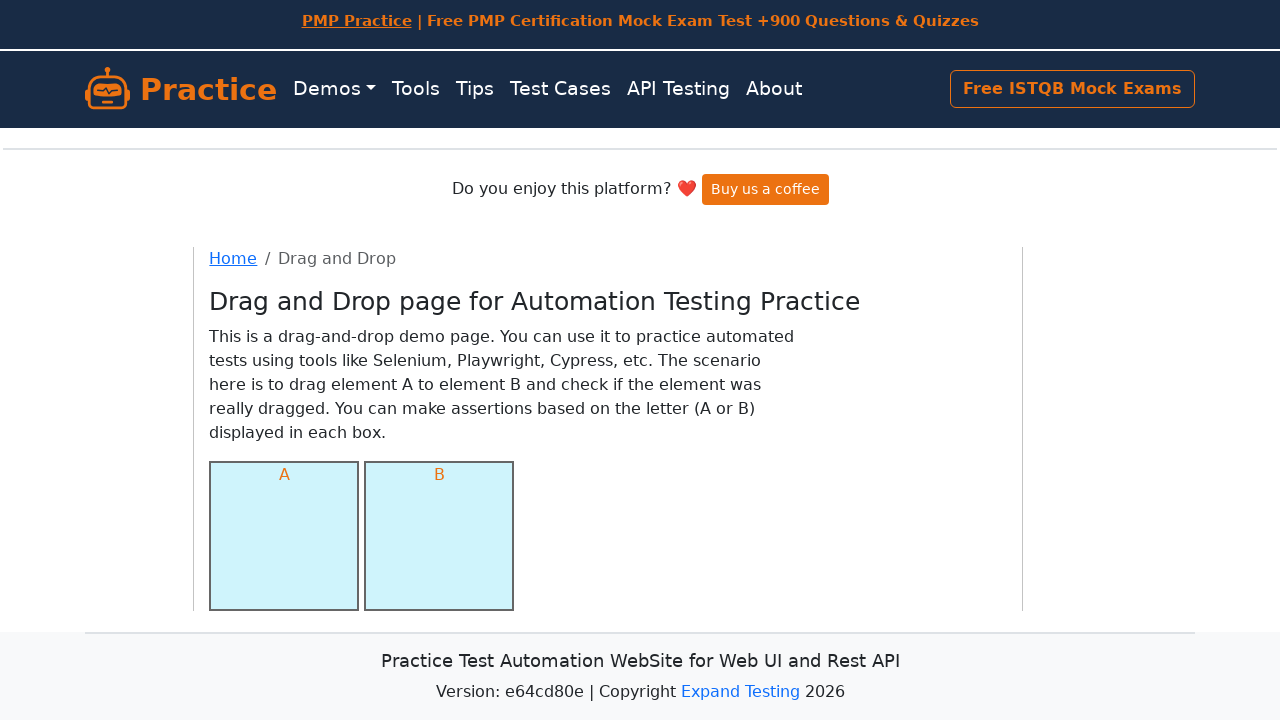

Navigated to drag and drop practice page
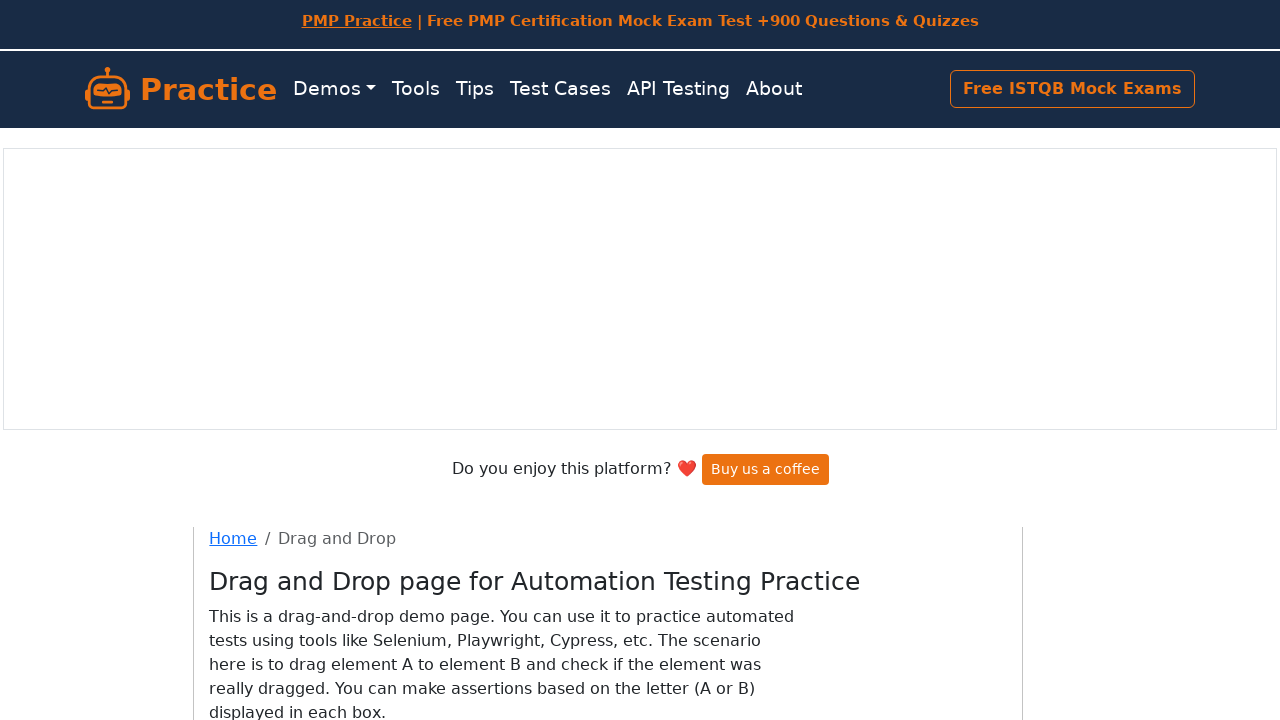

Located column A element
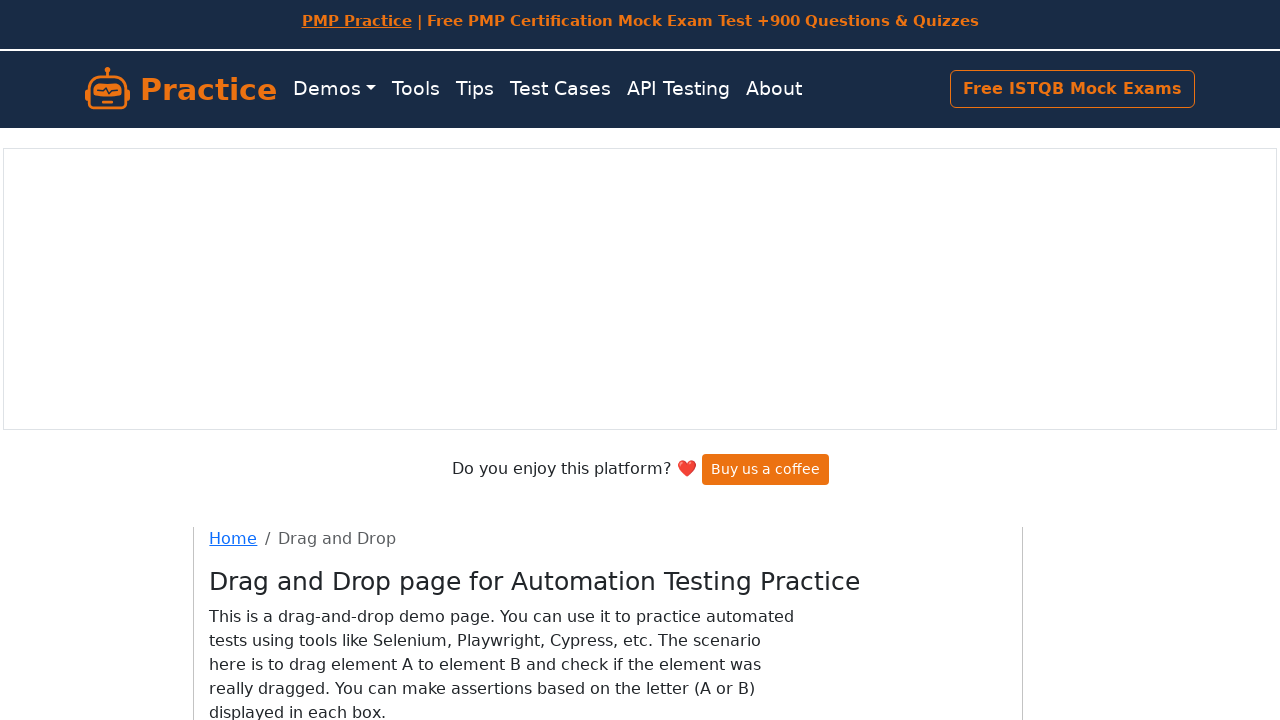

Located column B element
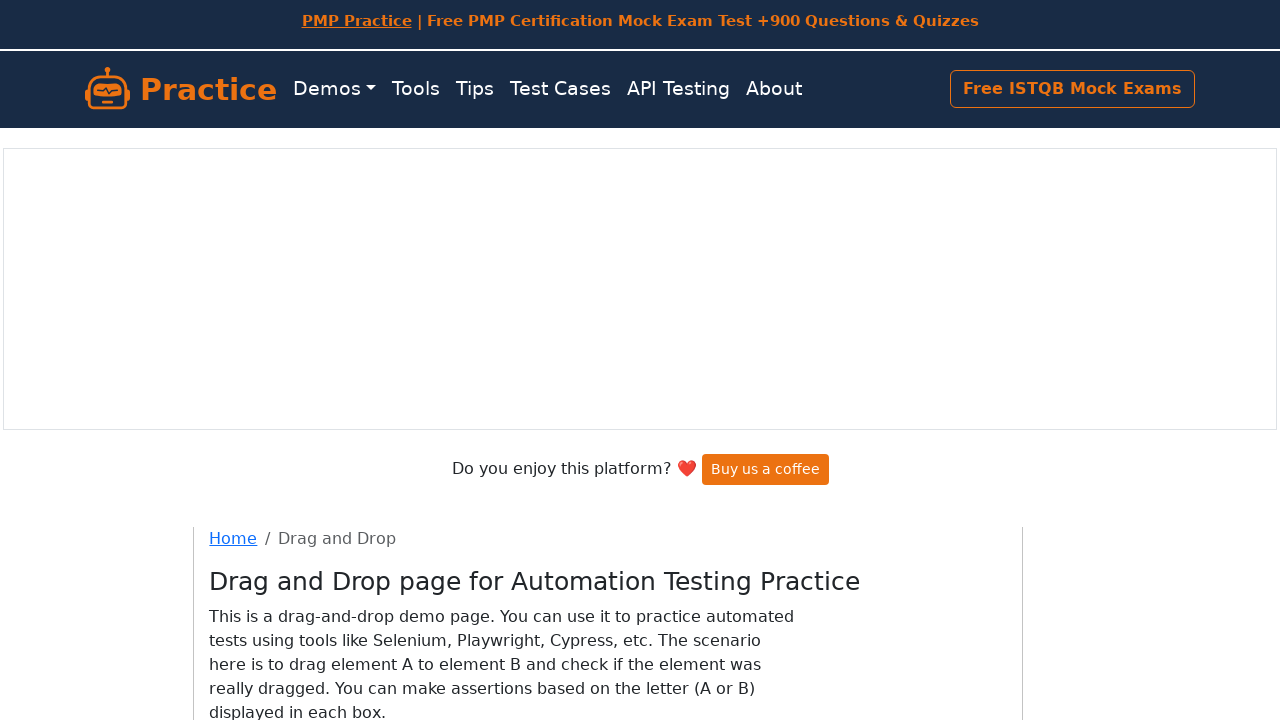

Dragged column A element and dropped it onto column B element at (439, 400)
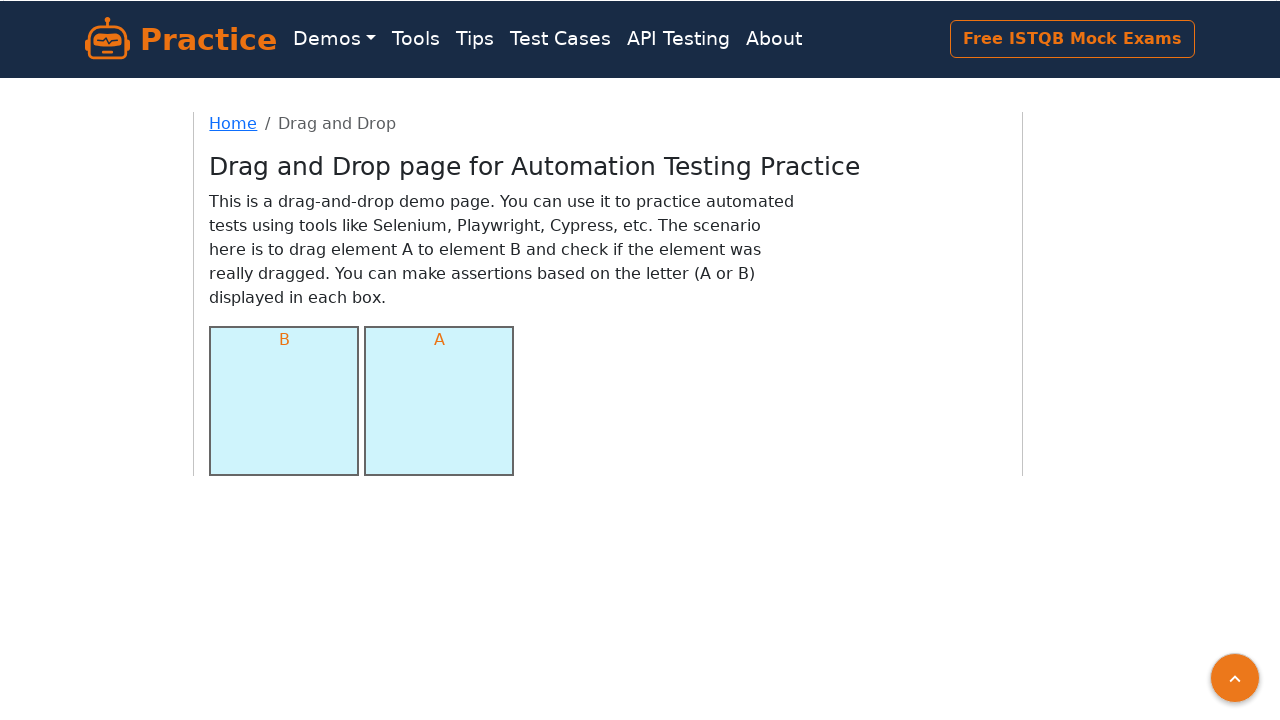

Waited 2 seconds for drag and drop action to complete
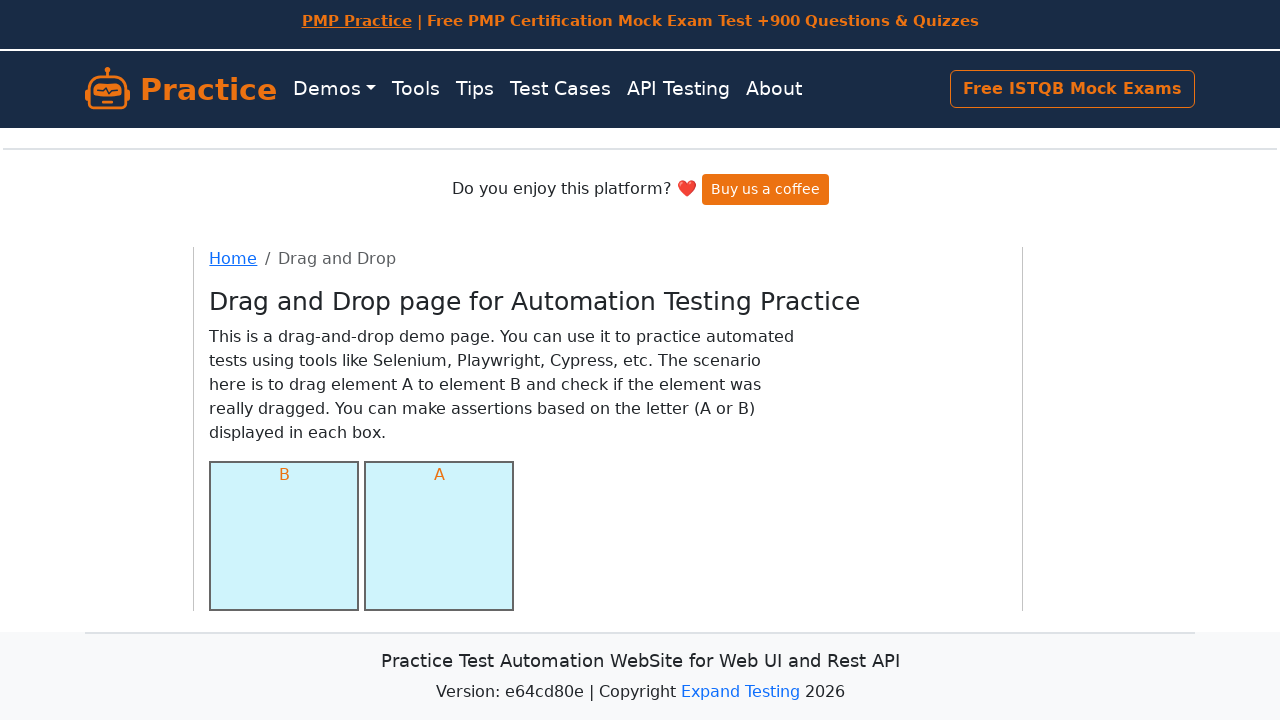

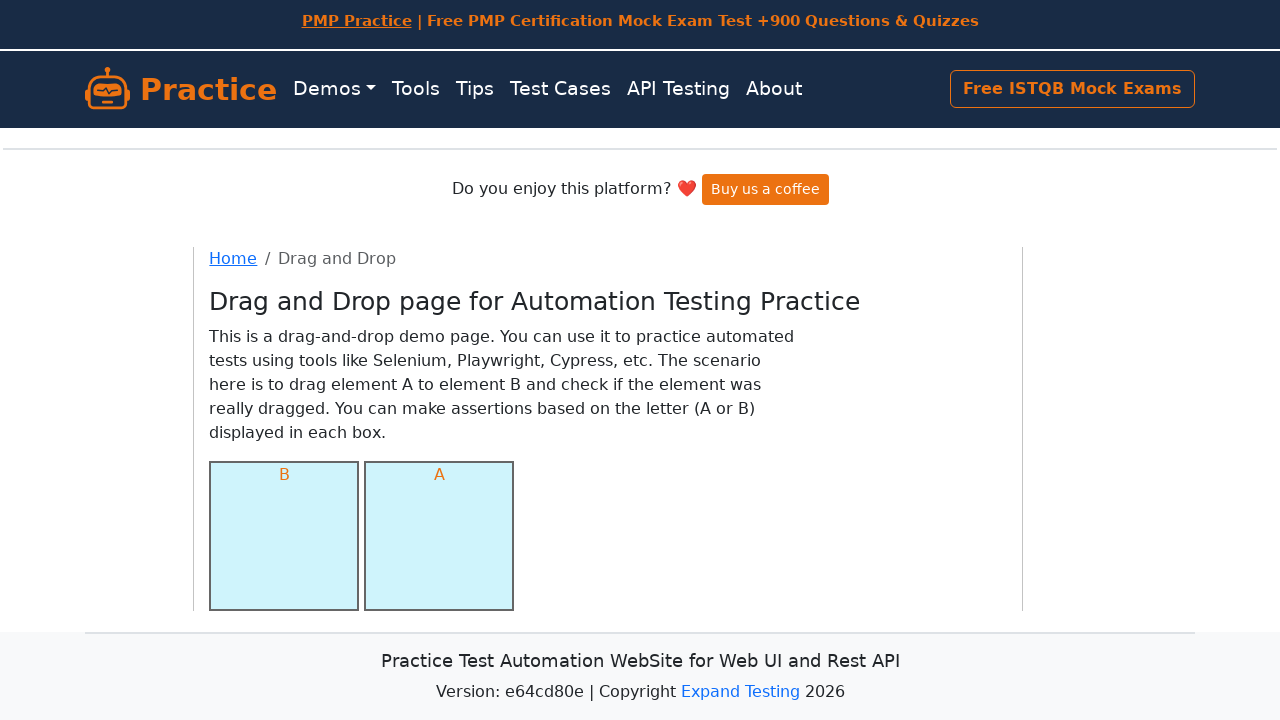